Tests multi-tab browser functionality by opening a new tab, navigating to a different page, extracting course name text, switching back to the original tab, and filling a form field with the extracted text.

Starting URL: https://rahulshettyacademy.com/angularpractice/

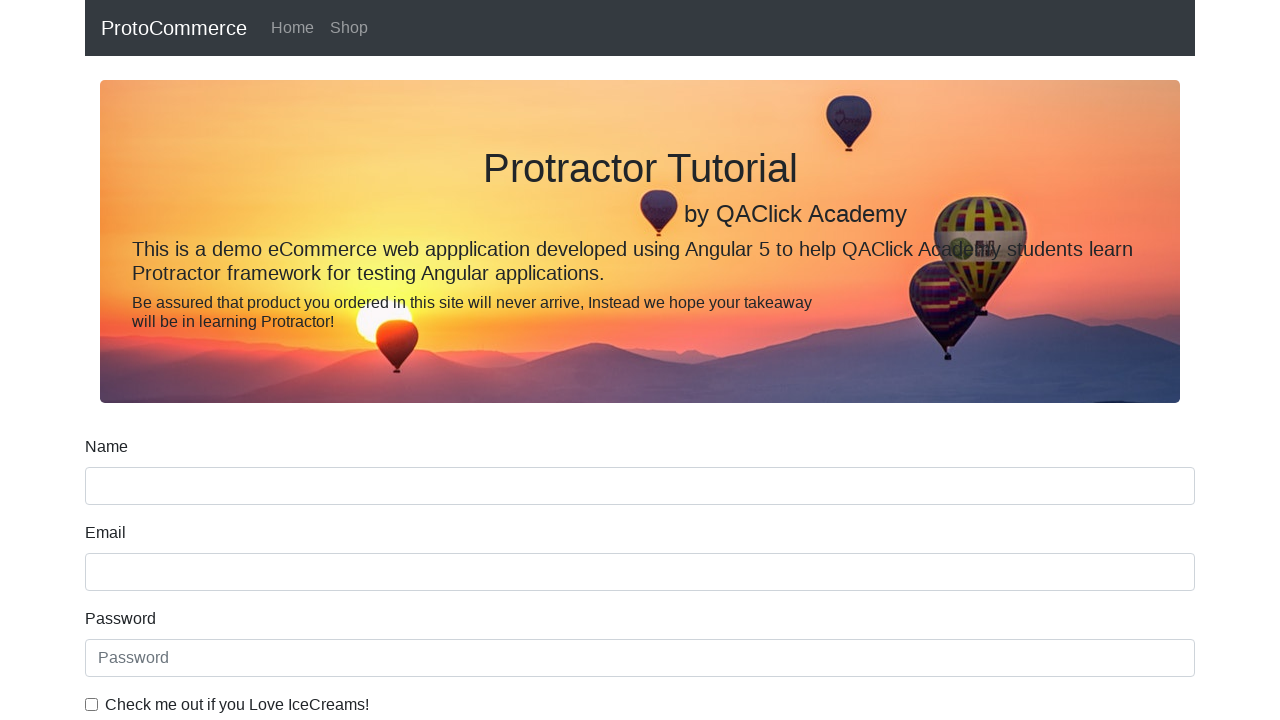

Stored reference to original page
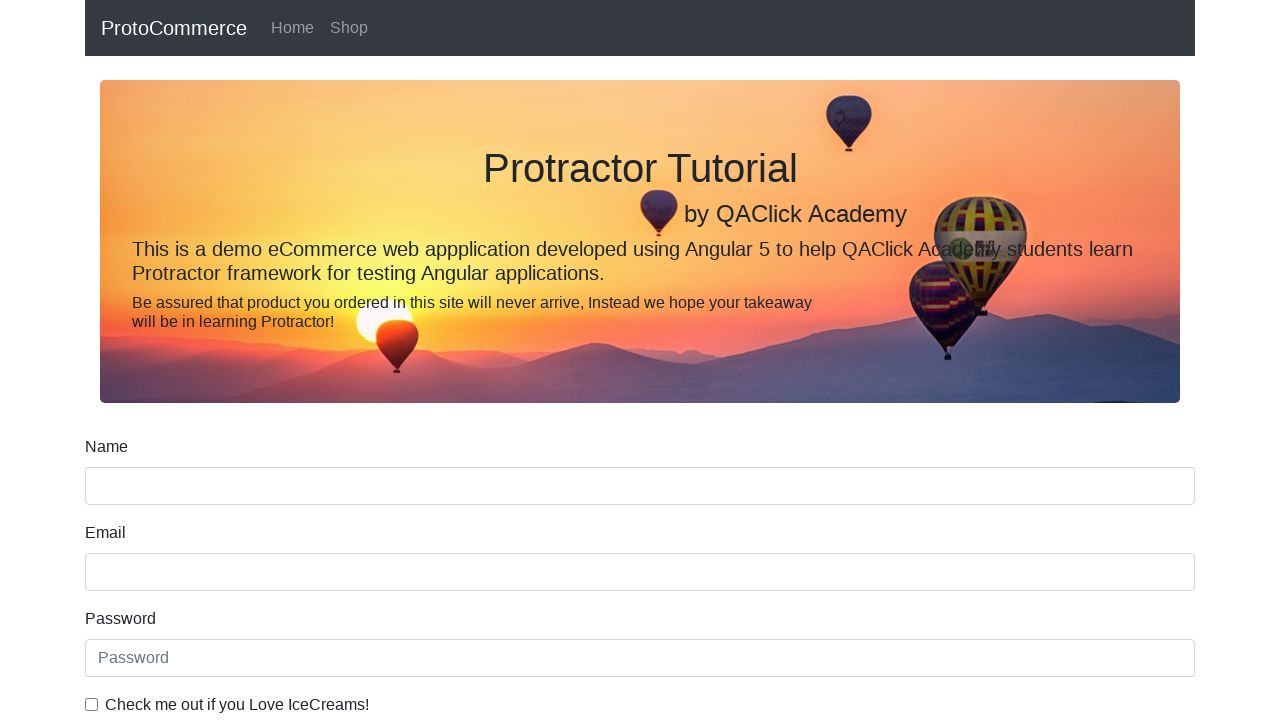

Opened a new browser tab
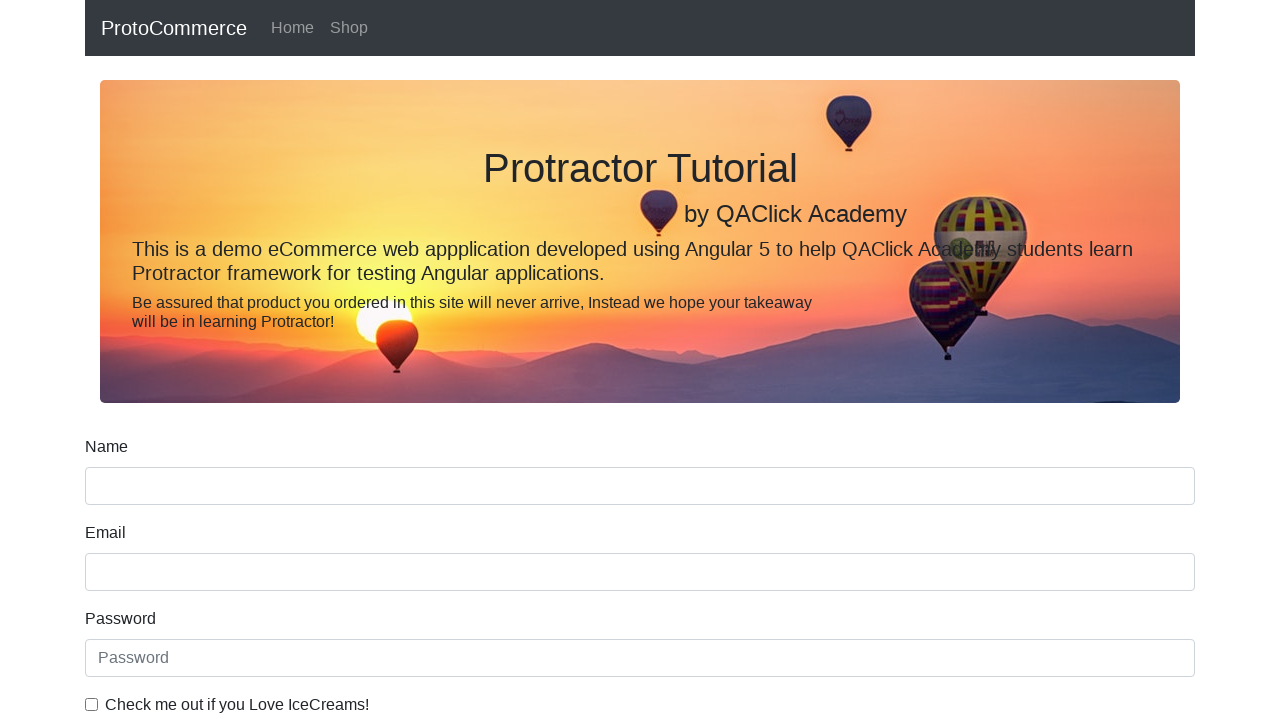

Navigated new tab to https://rahulshettyacademy.com/
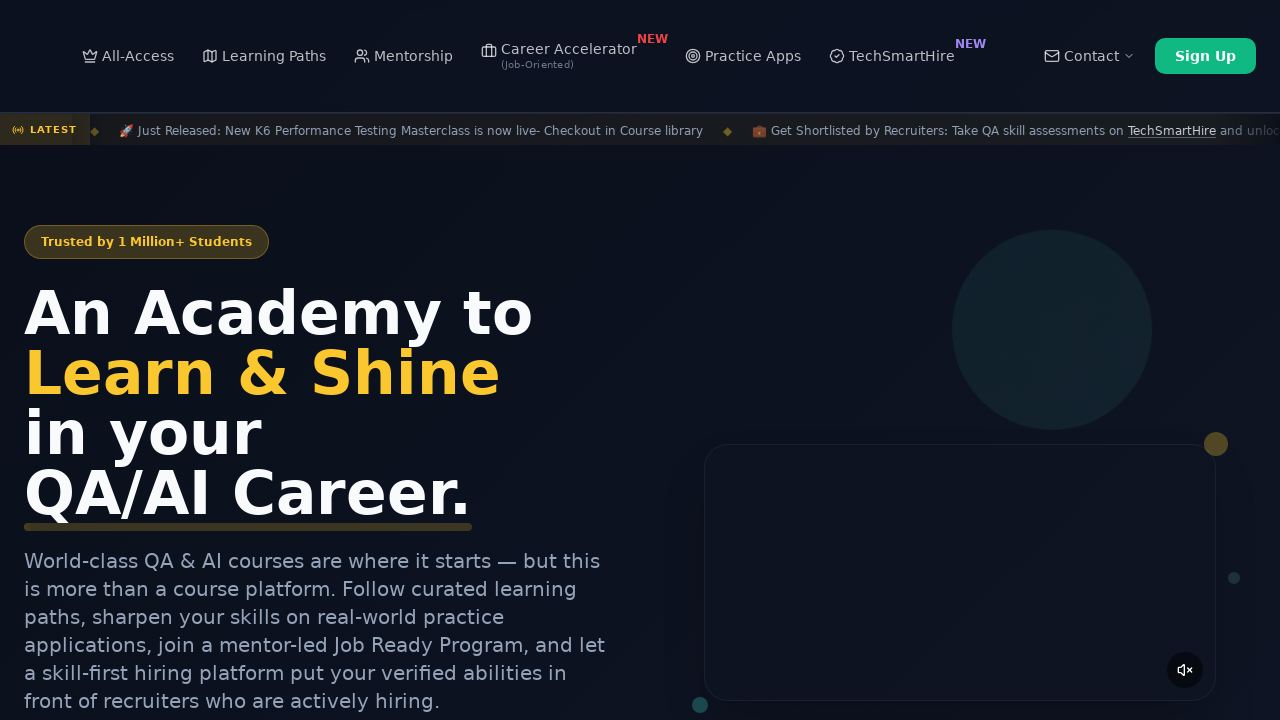

Waited for course links to load
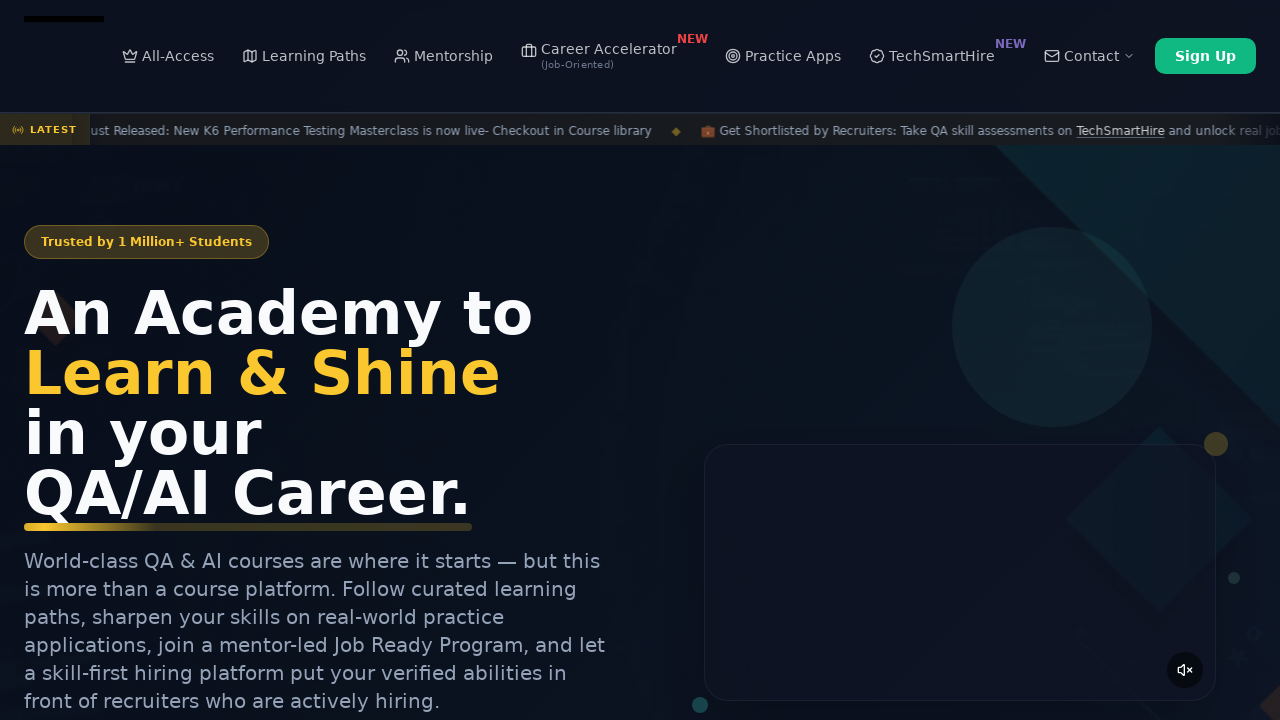

Located all course link elements
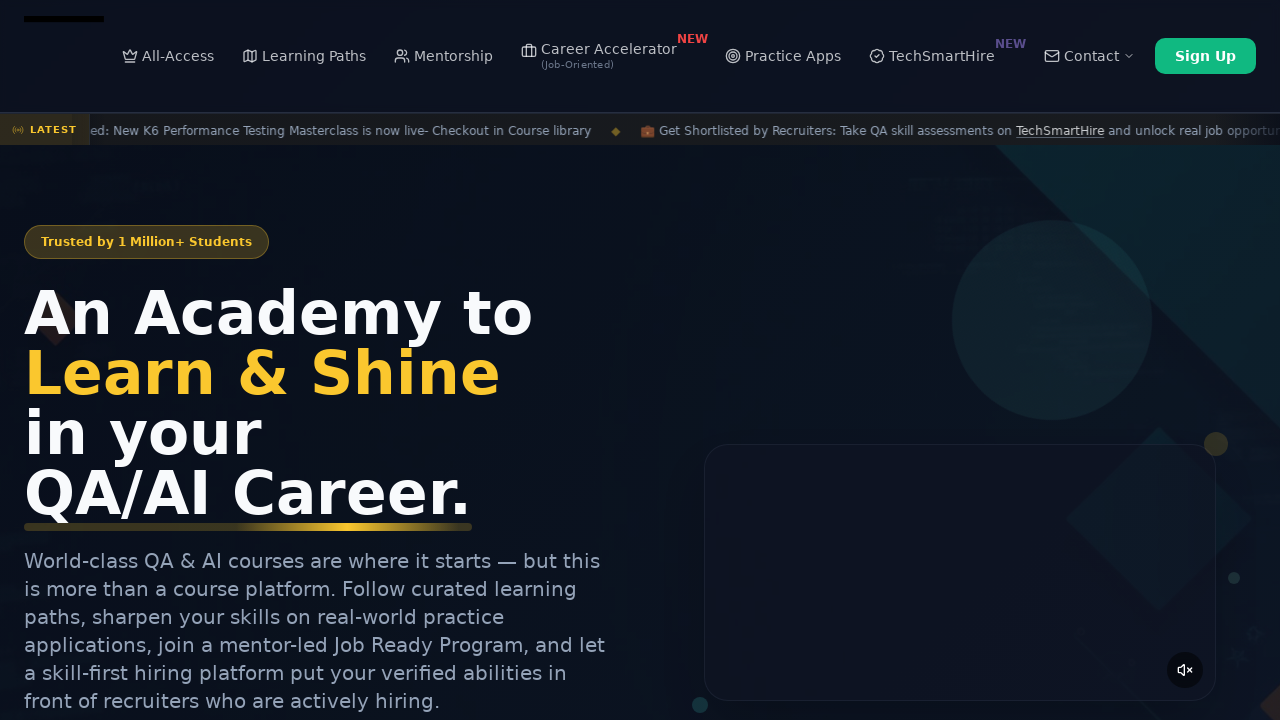

Extracted course name text: 'Playwright Testing'
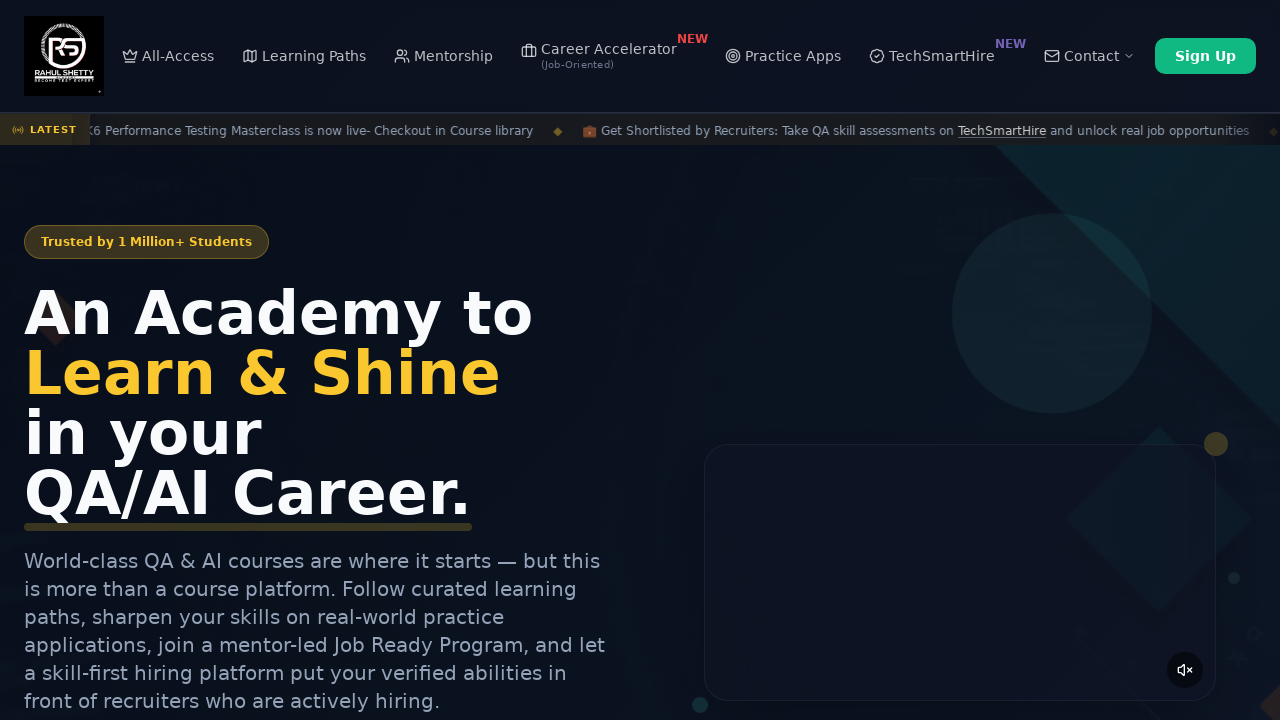

Switched back to original tab
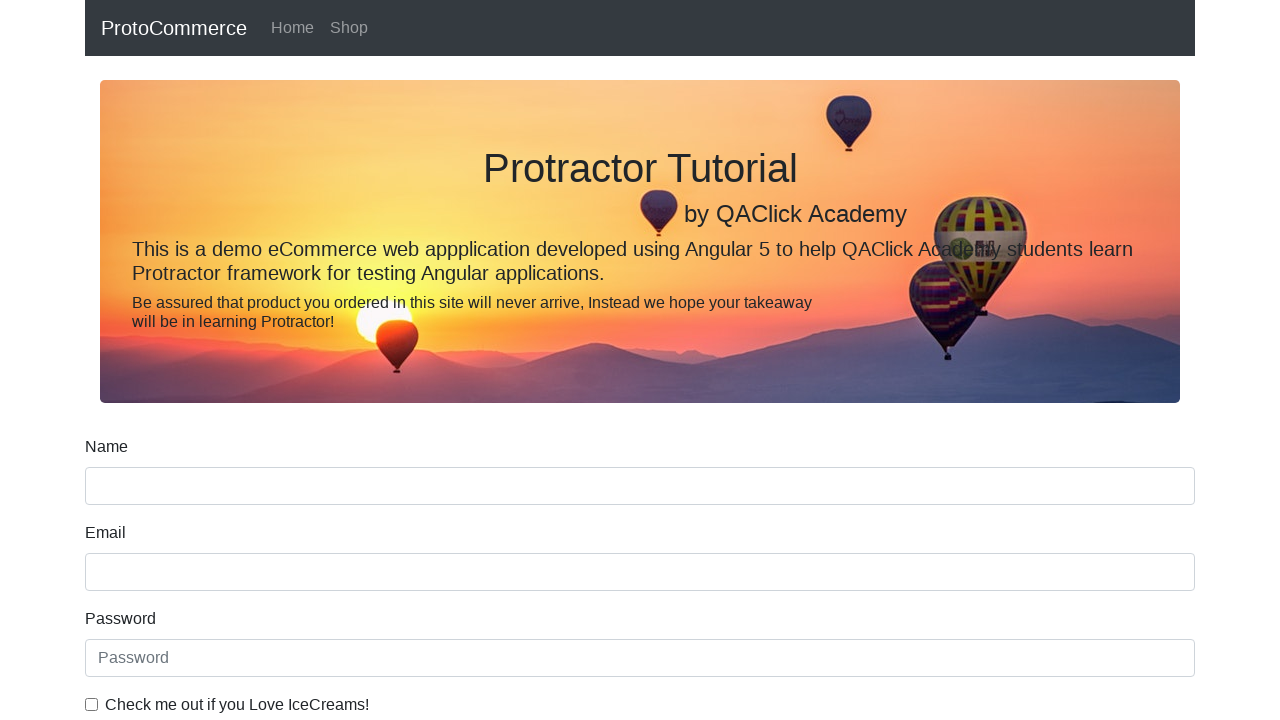

Filled name field with extracted course name: 'Playwright Testing' on input[name='name']
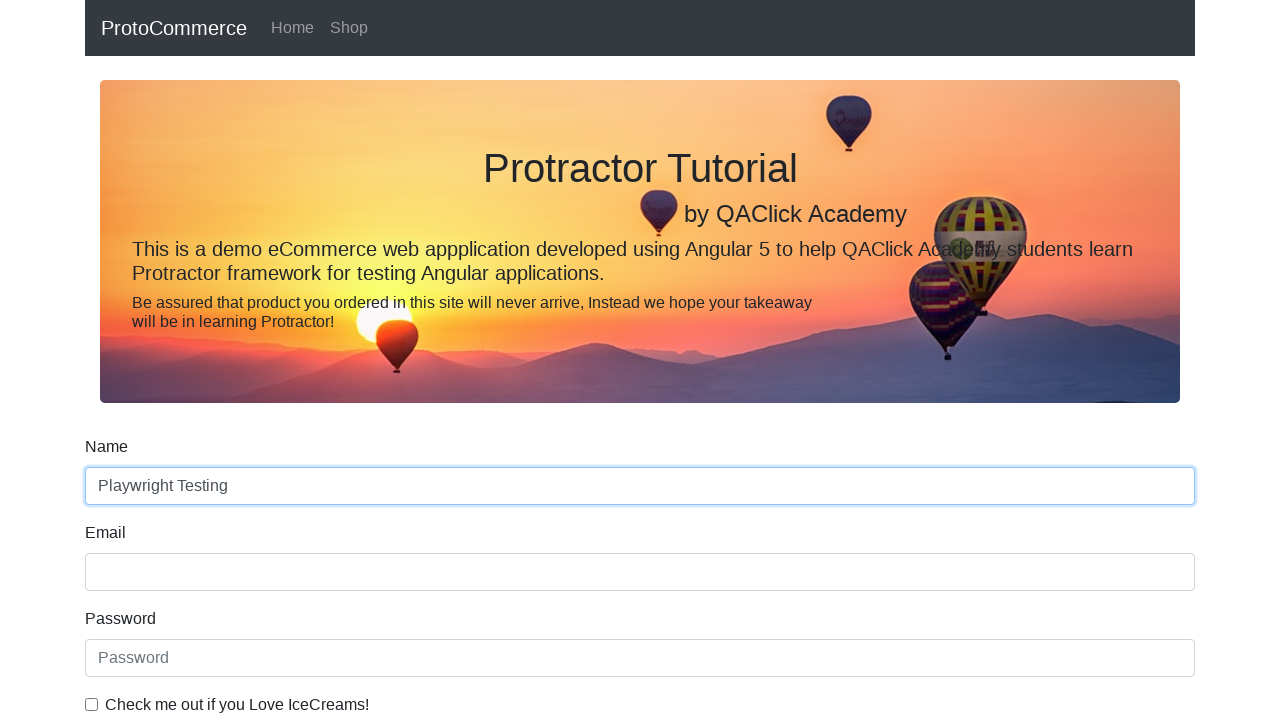

Verified name input field is visible
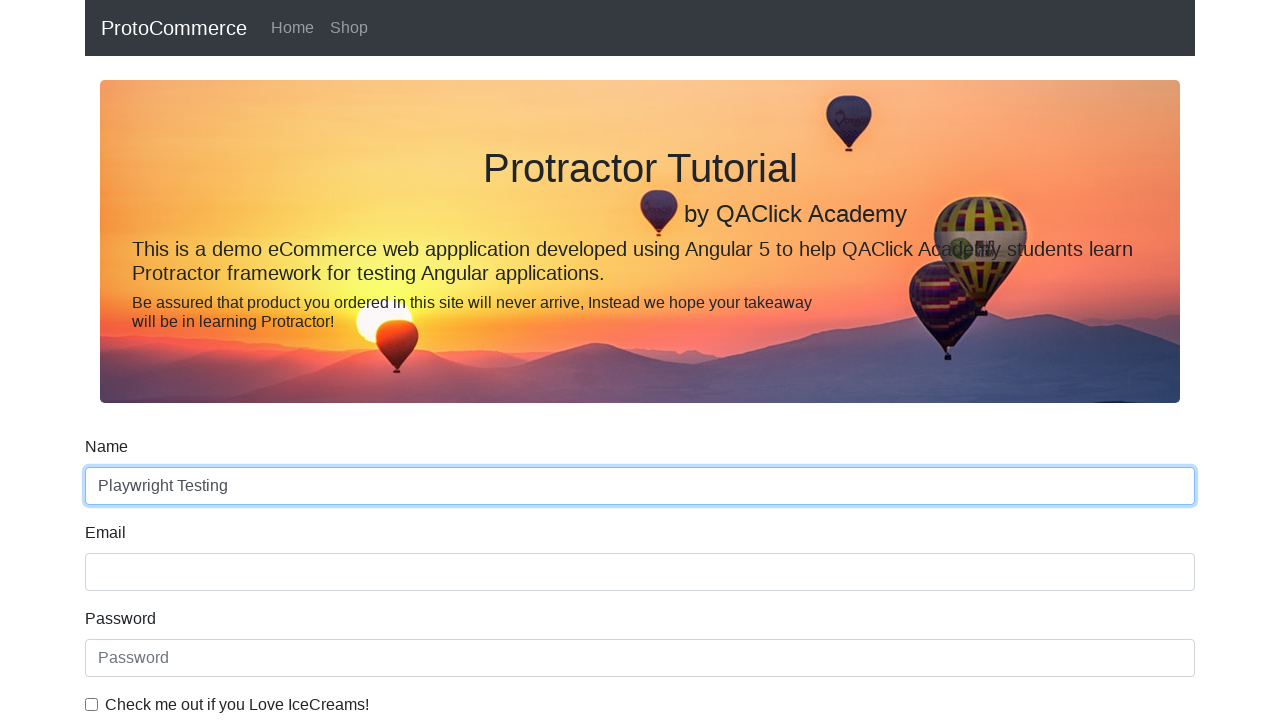

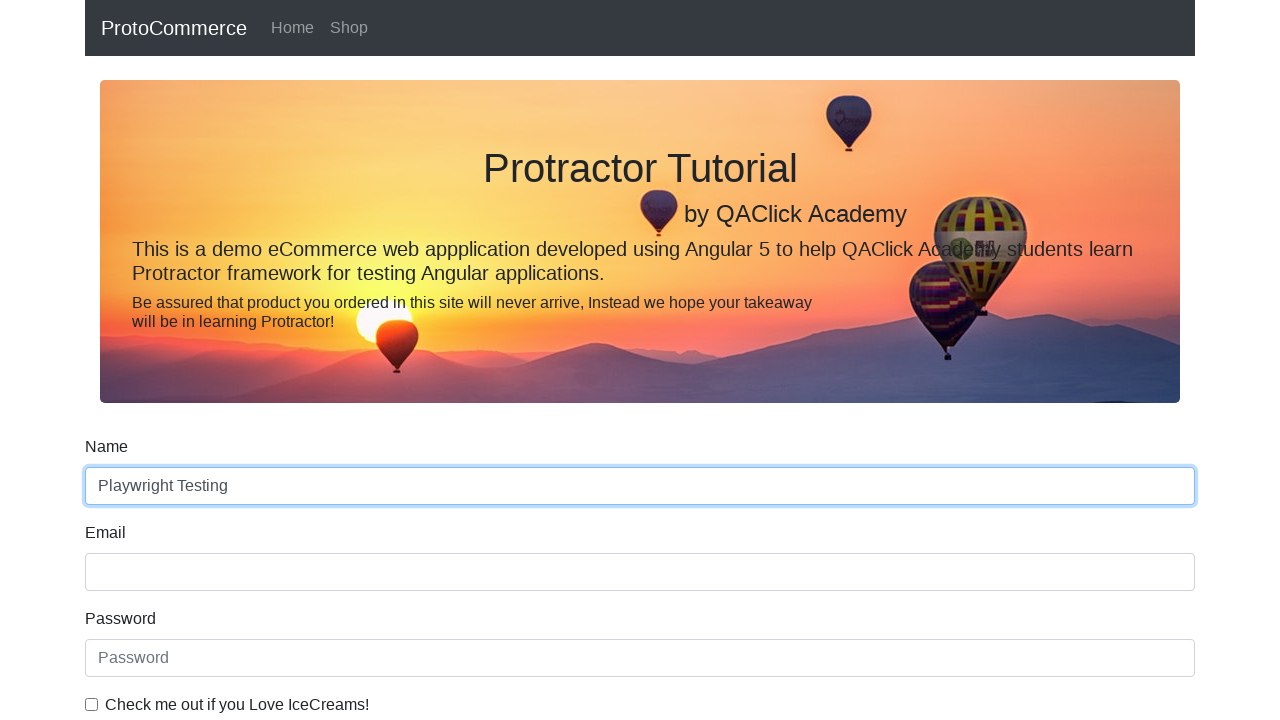